Tests that the OrangeHRM demo website loads correctly by verifying the page title

Starting URL: https://opensource-demo.orangehrmlive.com/

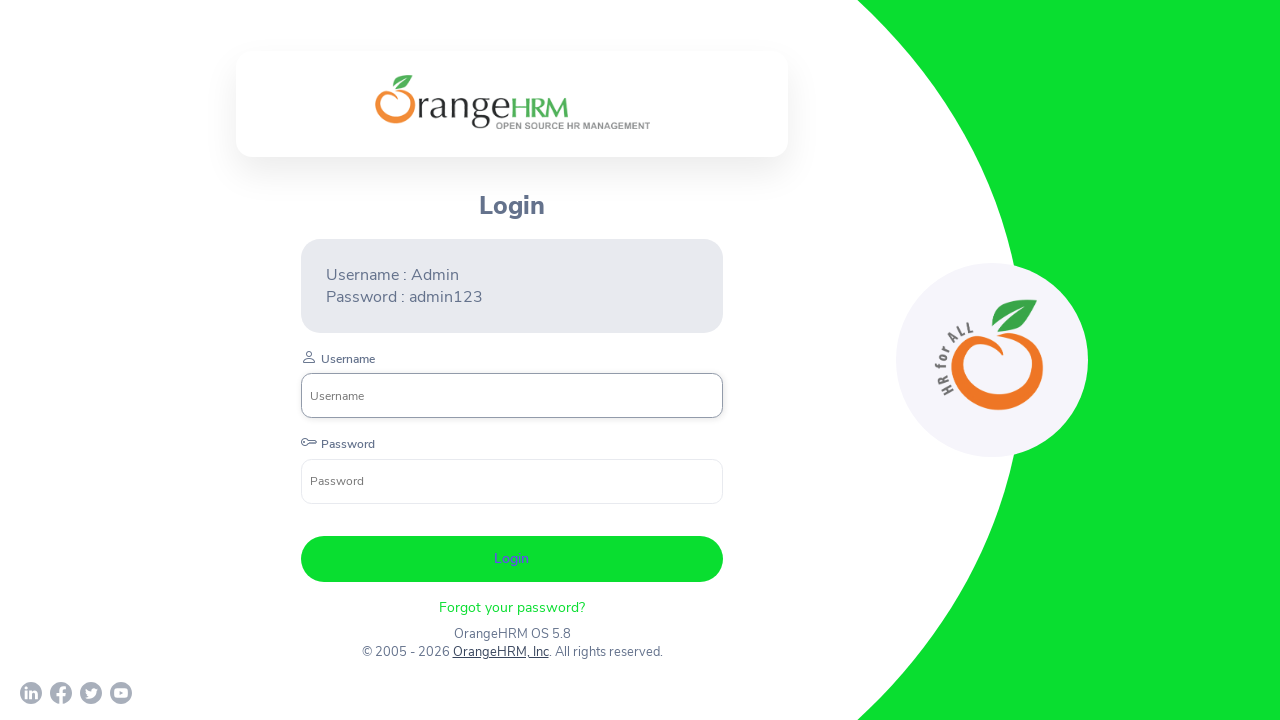

Waited for page to reach domcontentloaded state
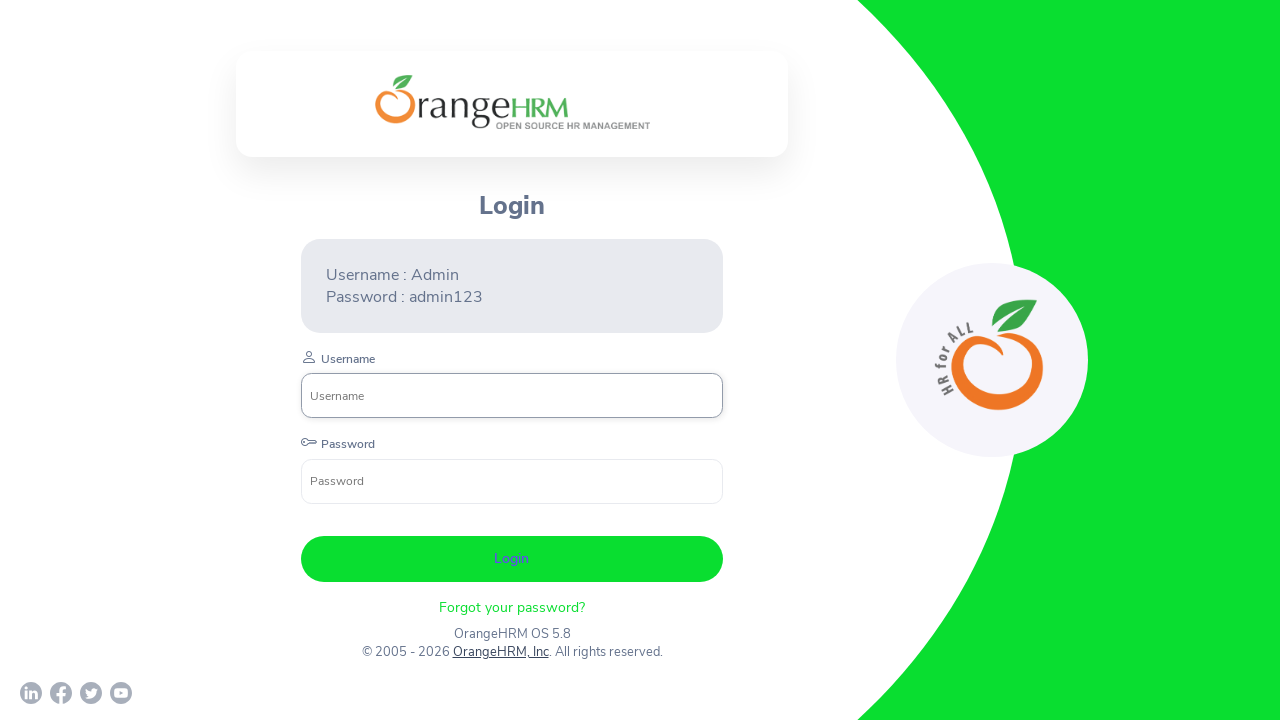

Retrieved page title: 'OrangeHRM'
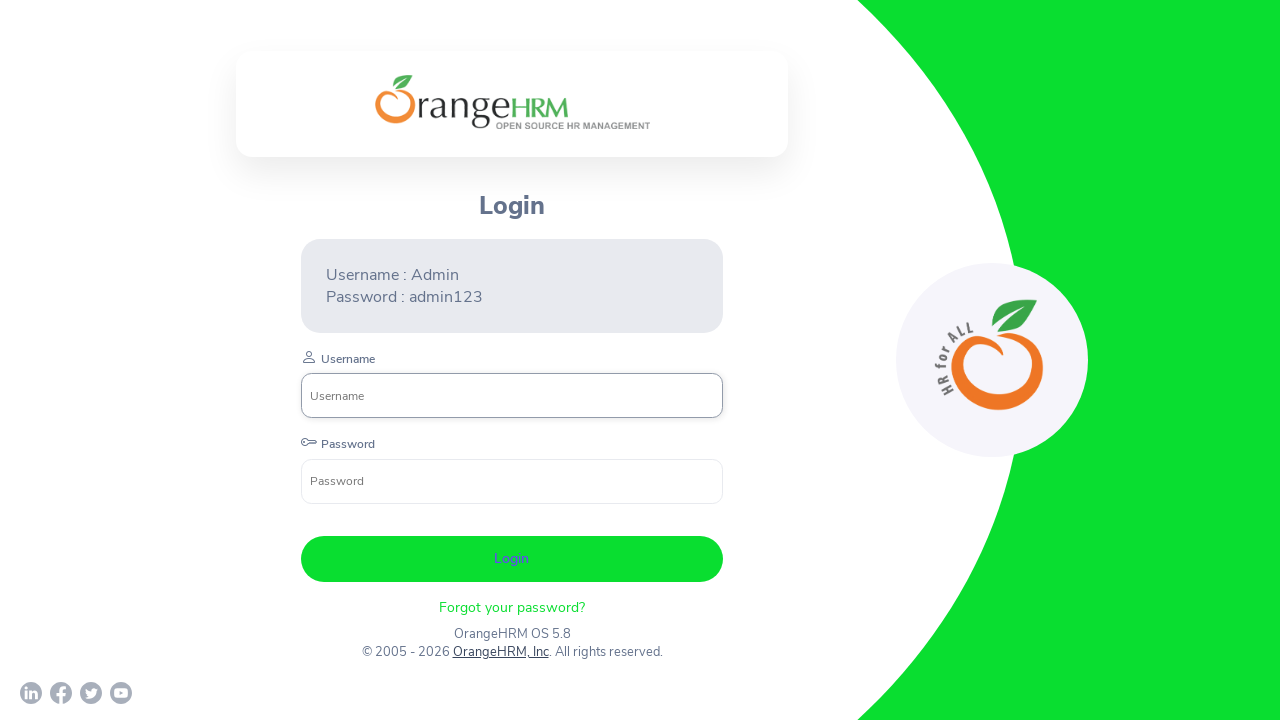

Verified page title is 'OrangeHrm' or 'OrangeHRM'
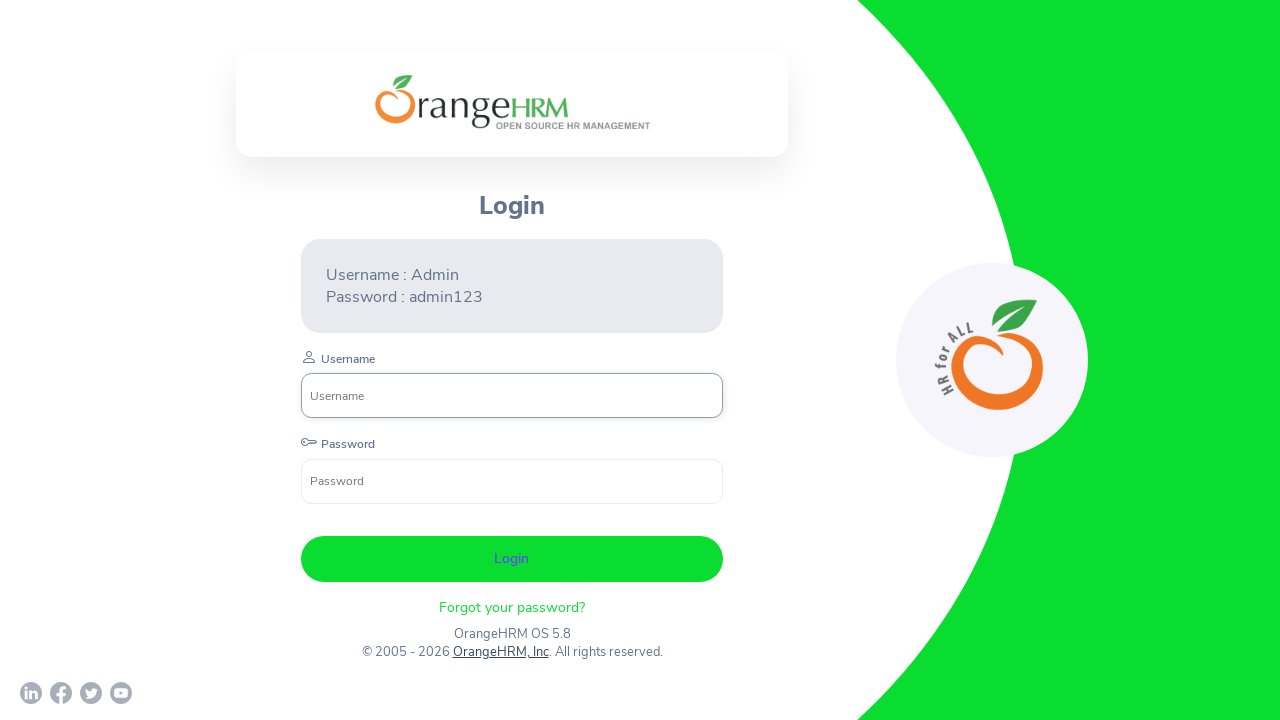

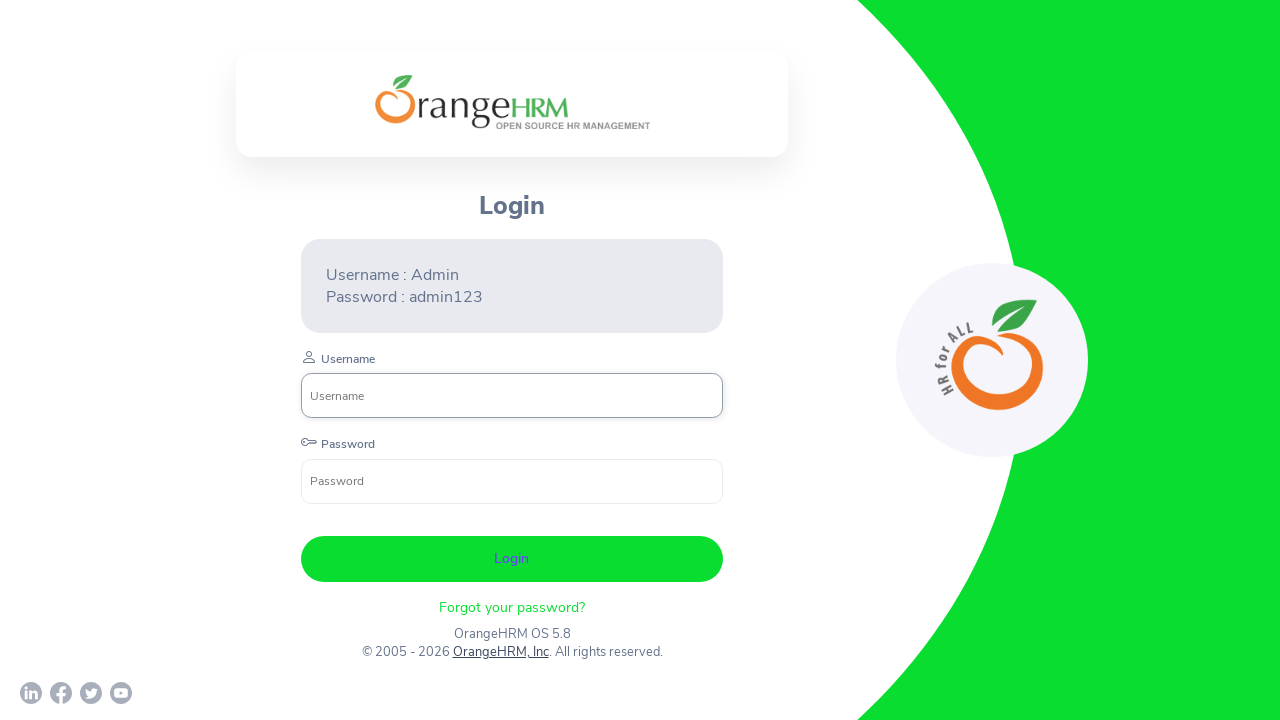